Tests handling a prompt dialog by entering text and accepting

Starting URL: https://testpages.eviltester.com/styled/alerts/alert-test.html

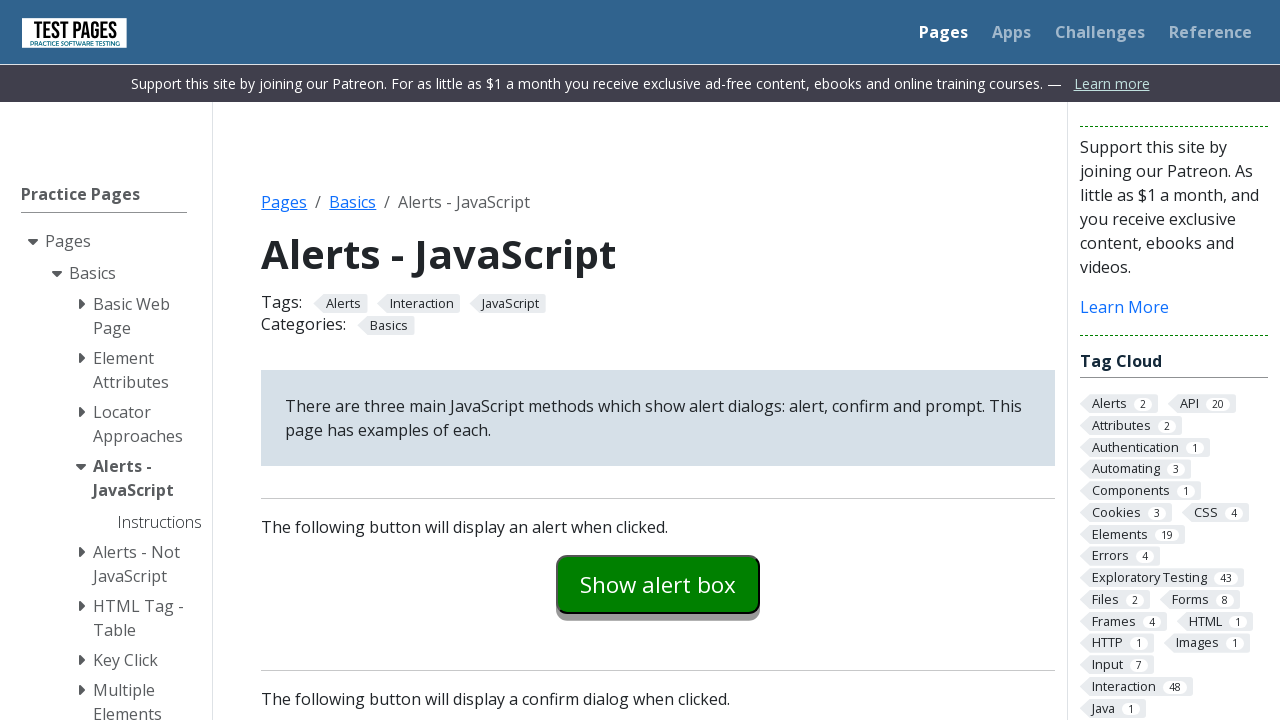

Set up dialog handler to accept prompt with text input
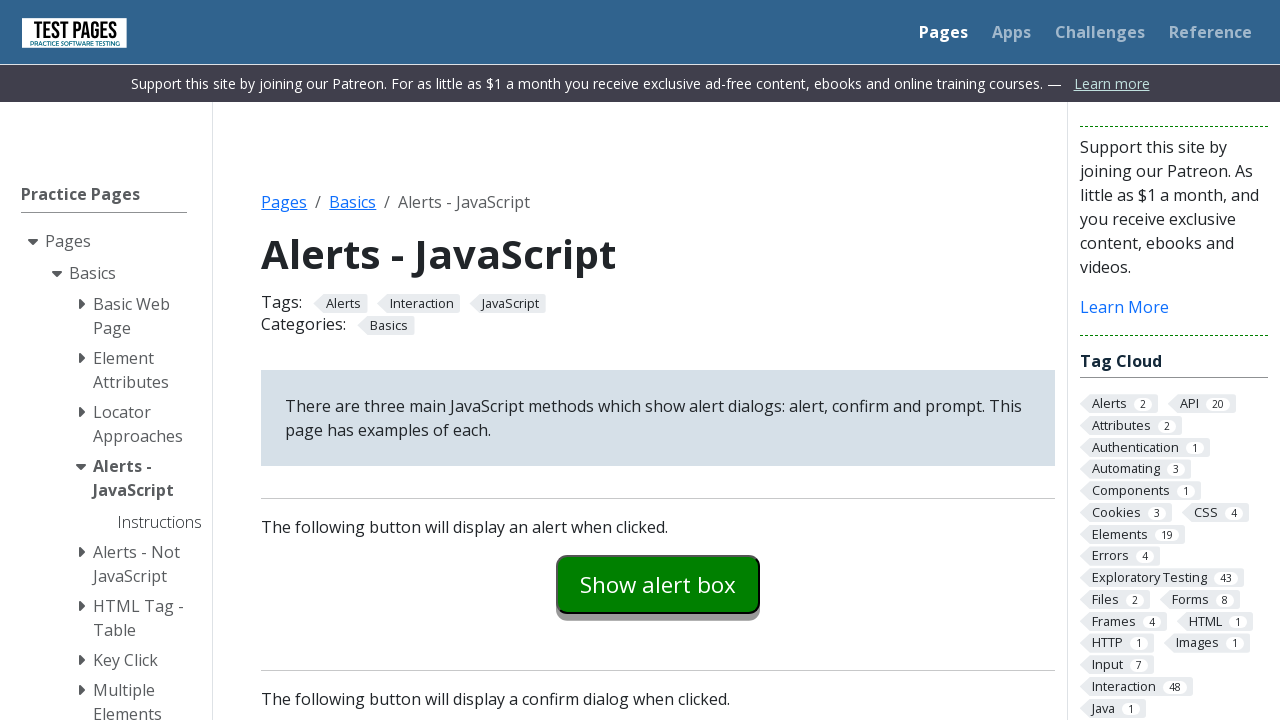

Clicked prompt example button at (658, 360) on #promptexample
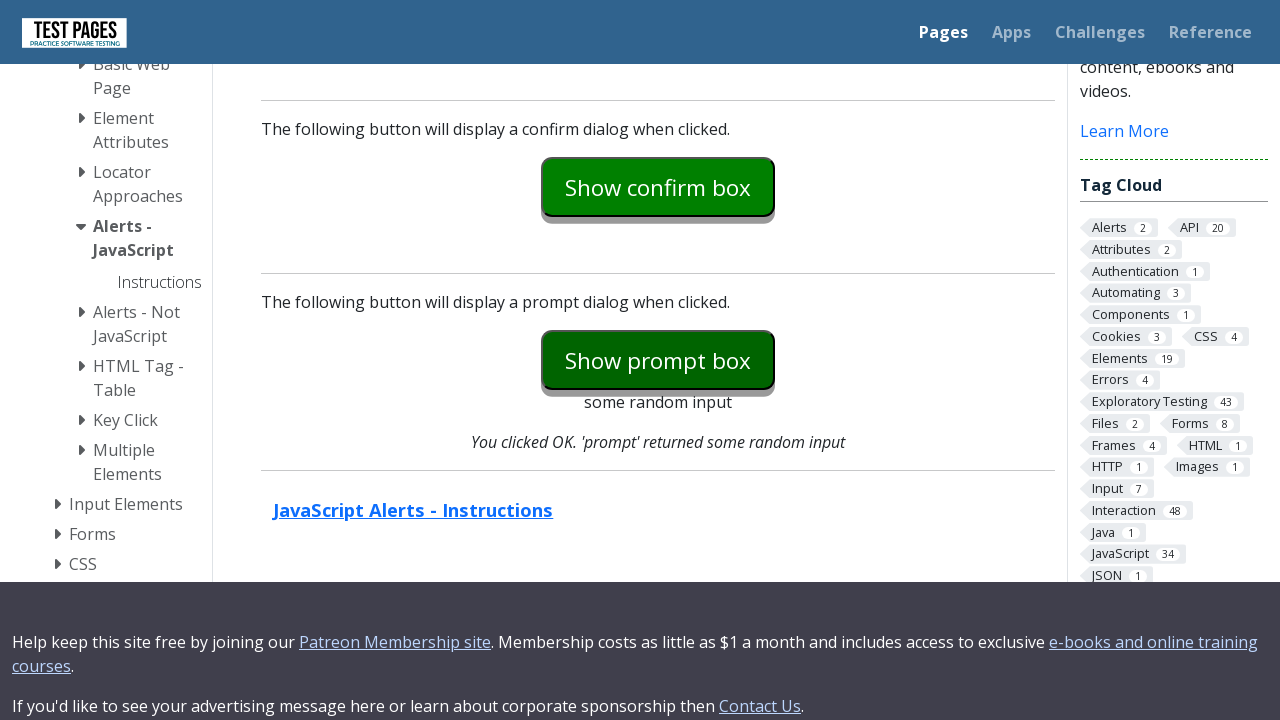

Prompt explanation text appeared on page
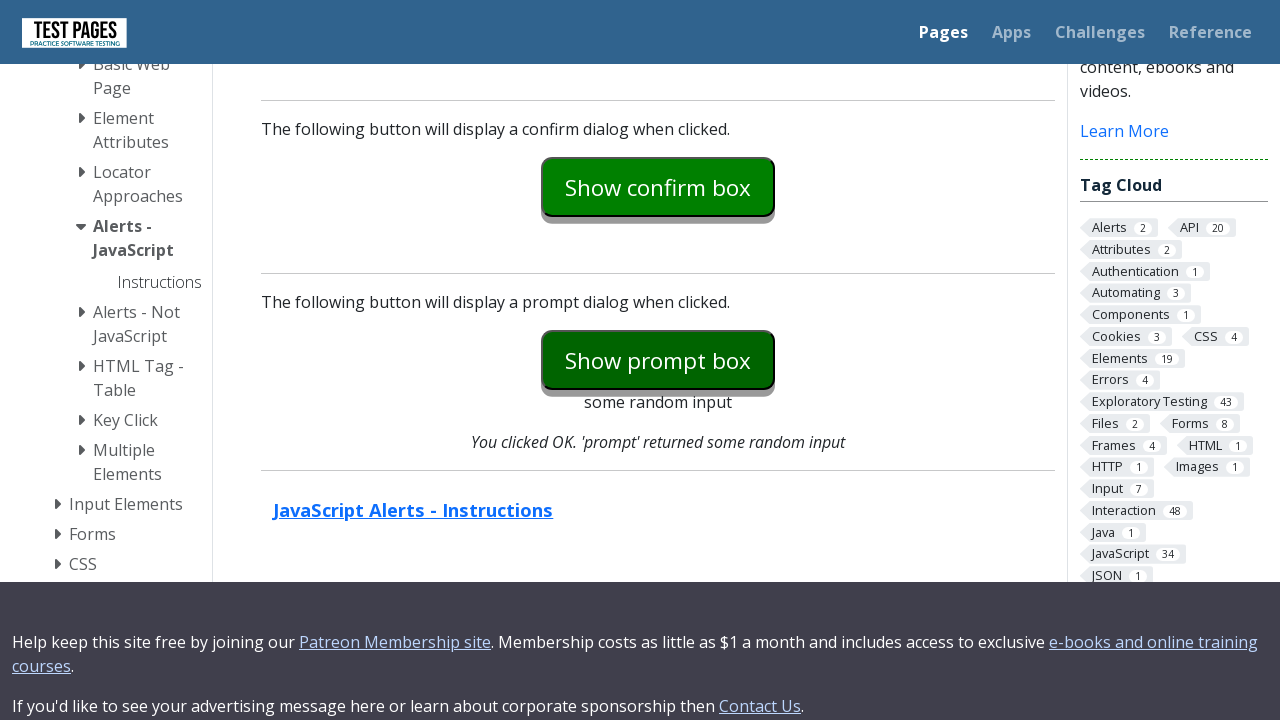

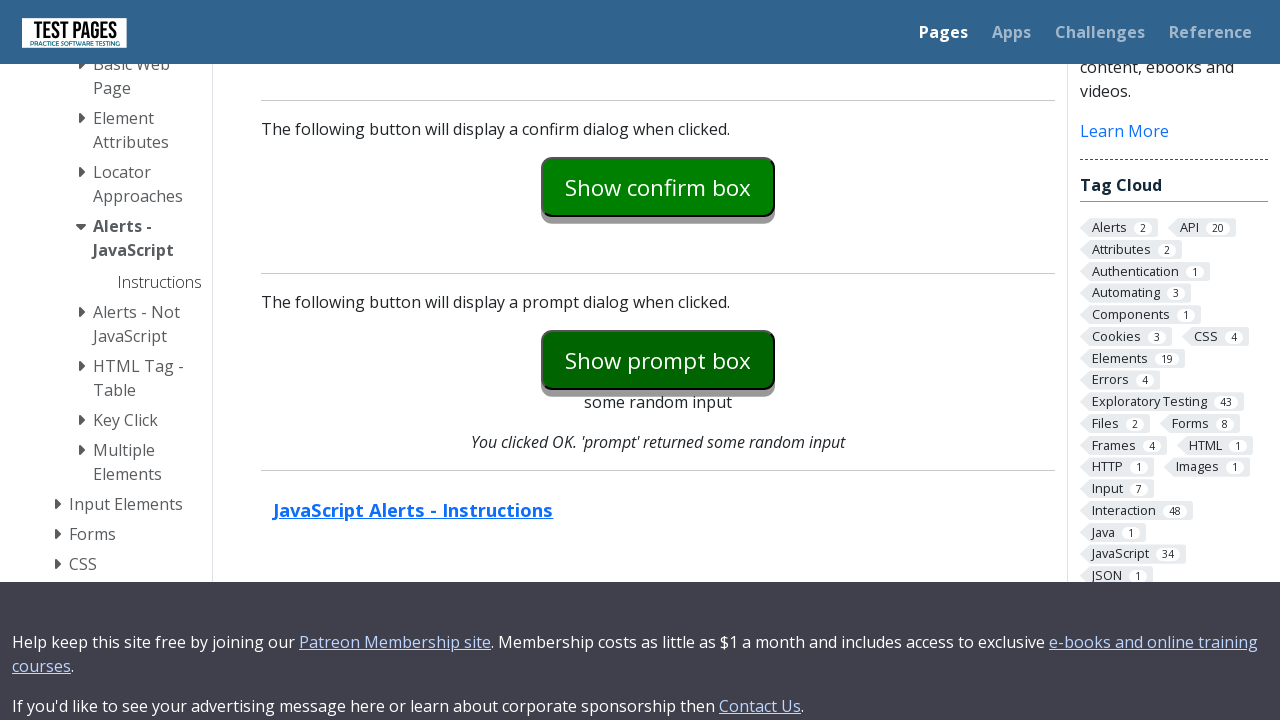